Tests generating tasks and selecting matching dropdown values based on task first letters

Starting URL: https://obstaclecourse.tricentis.com/Obstacles/14090

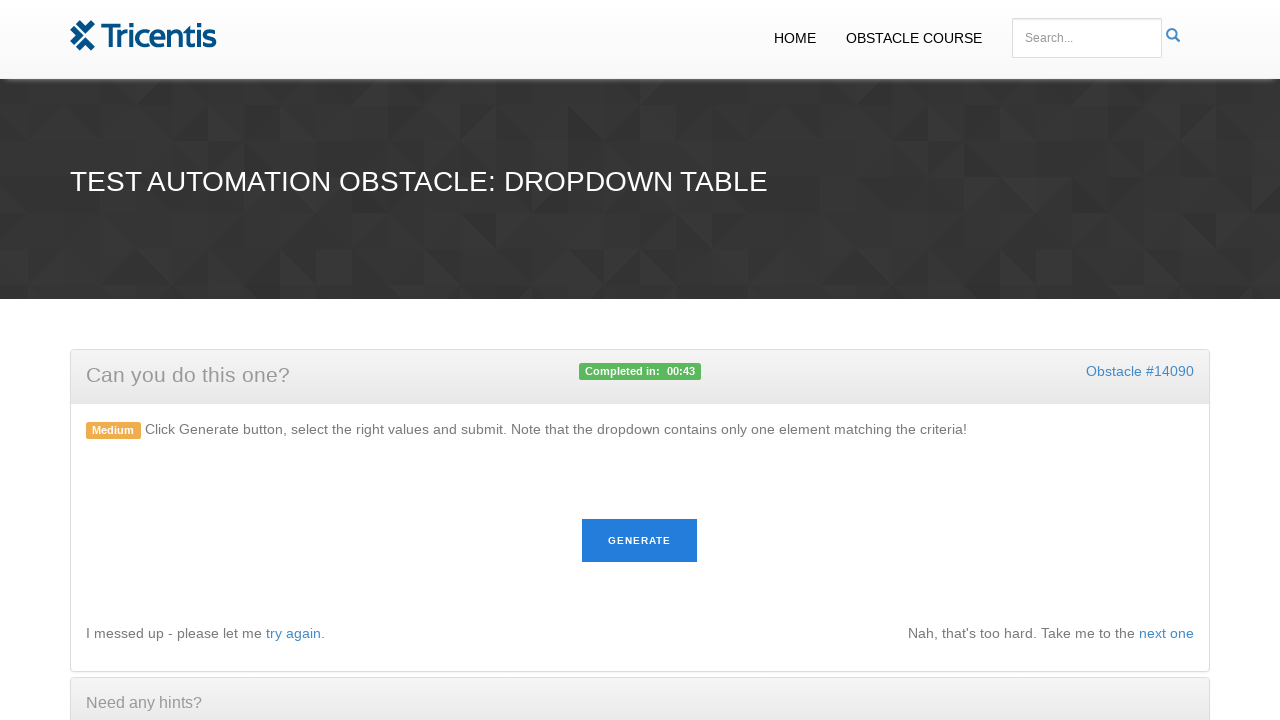

Clicked generate button to create tasks at (640, 541) on #generate
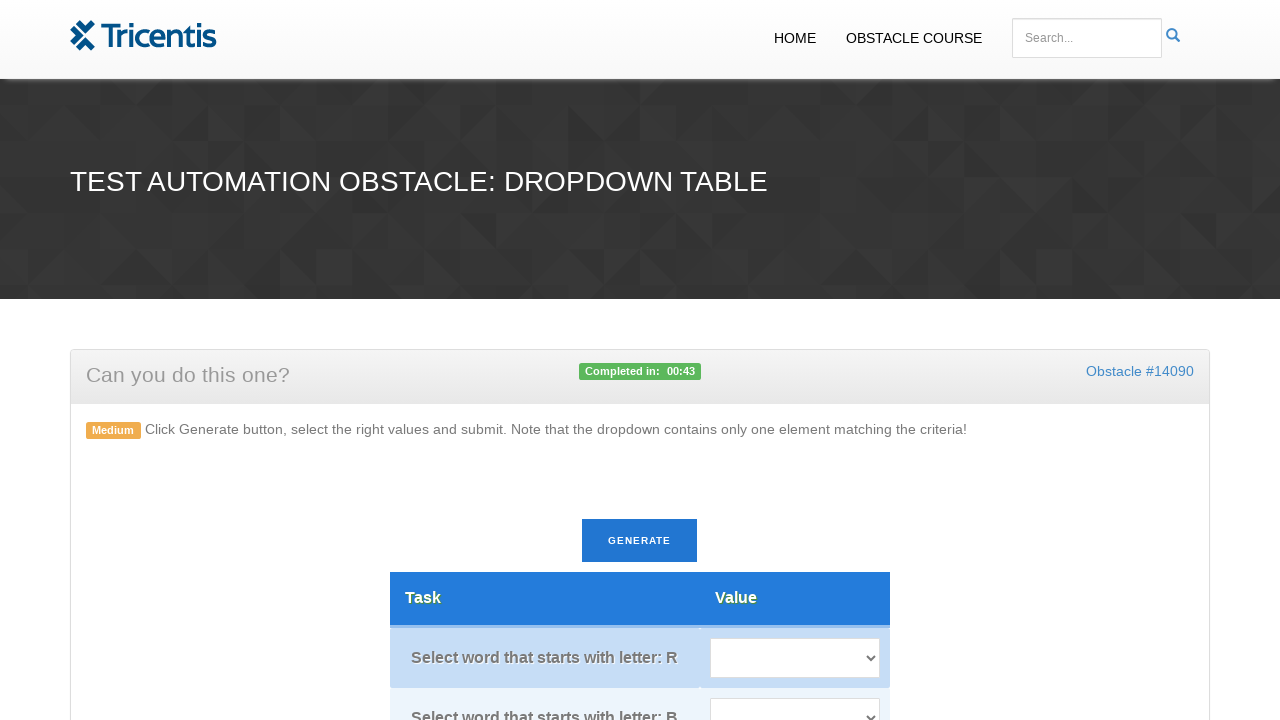

Tasks loaded on the page
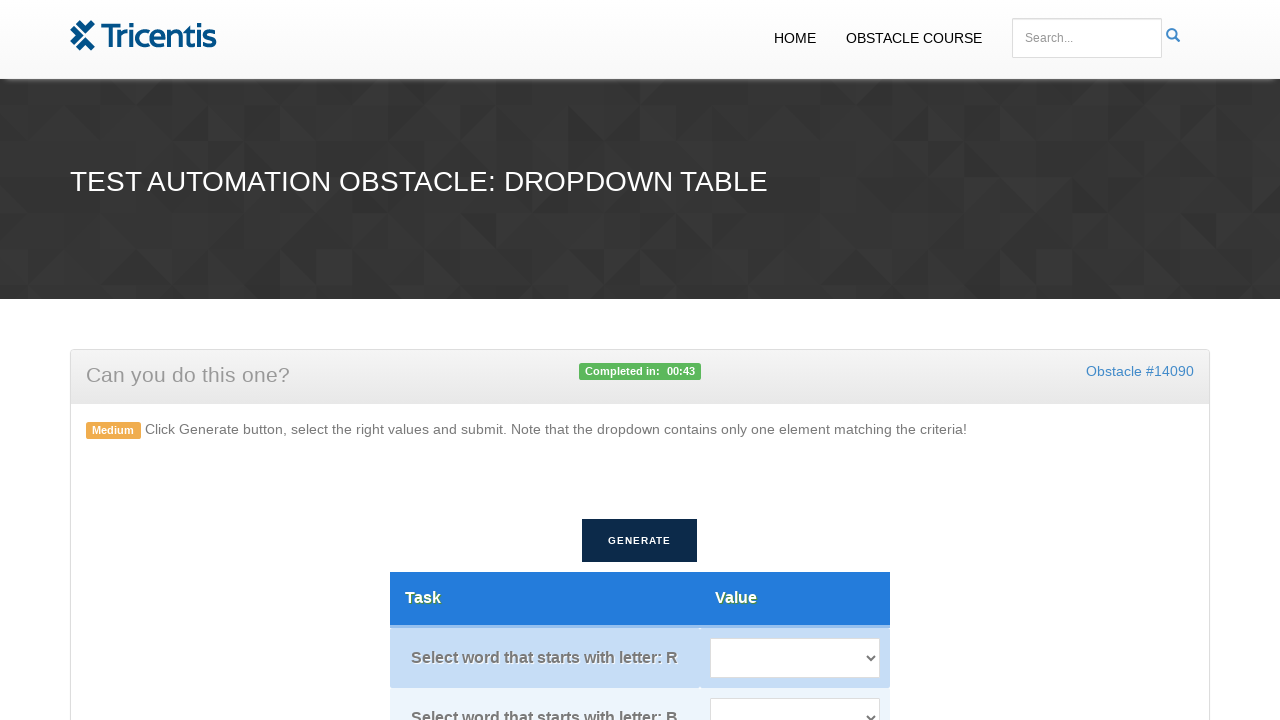

Retrieved 5 tasks and 5 dropdowns
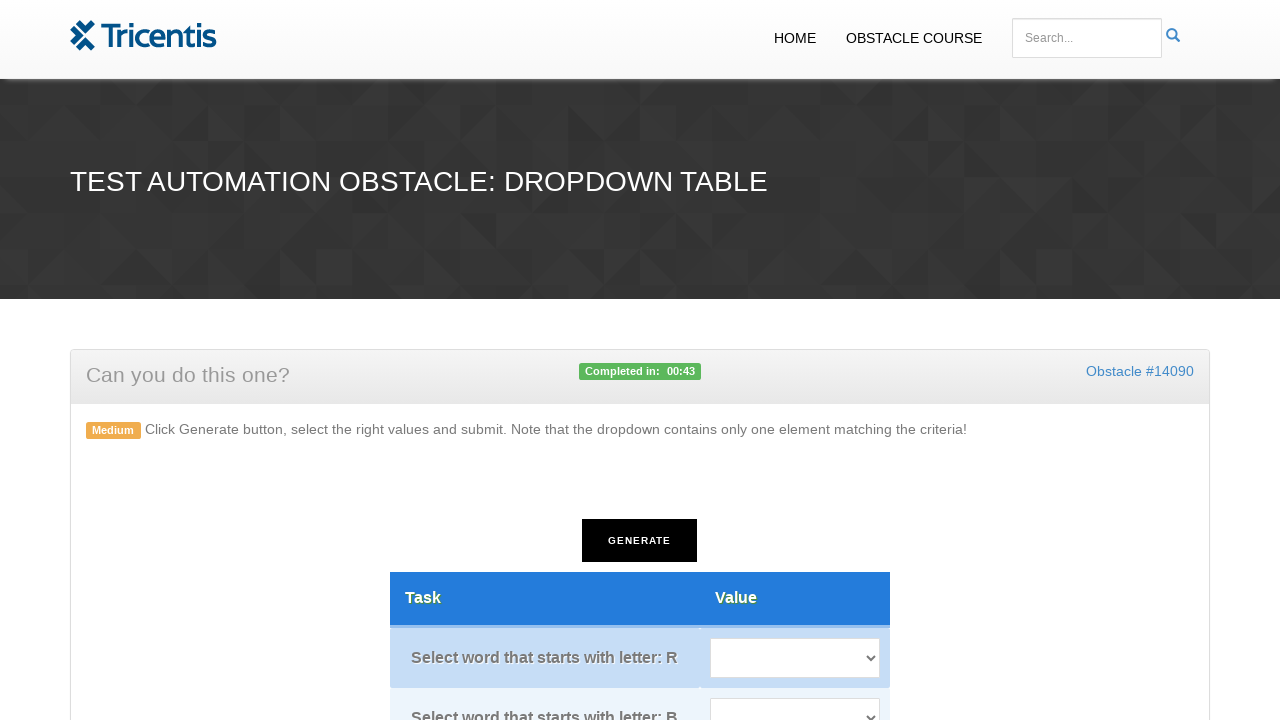

Extracted first letter 'R' from task 1: Select word that starts with letter: R
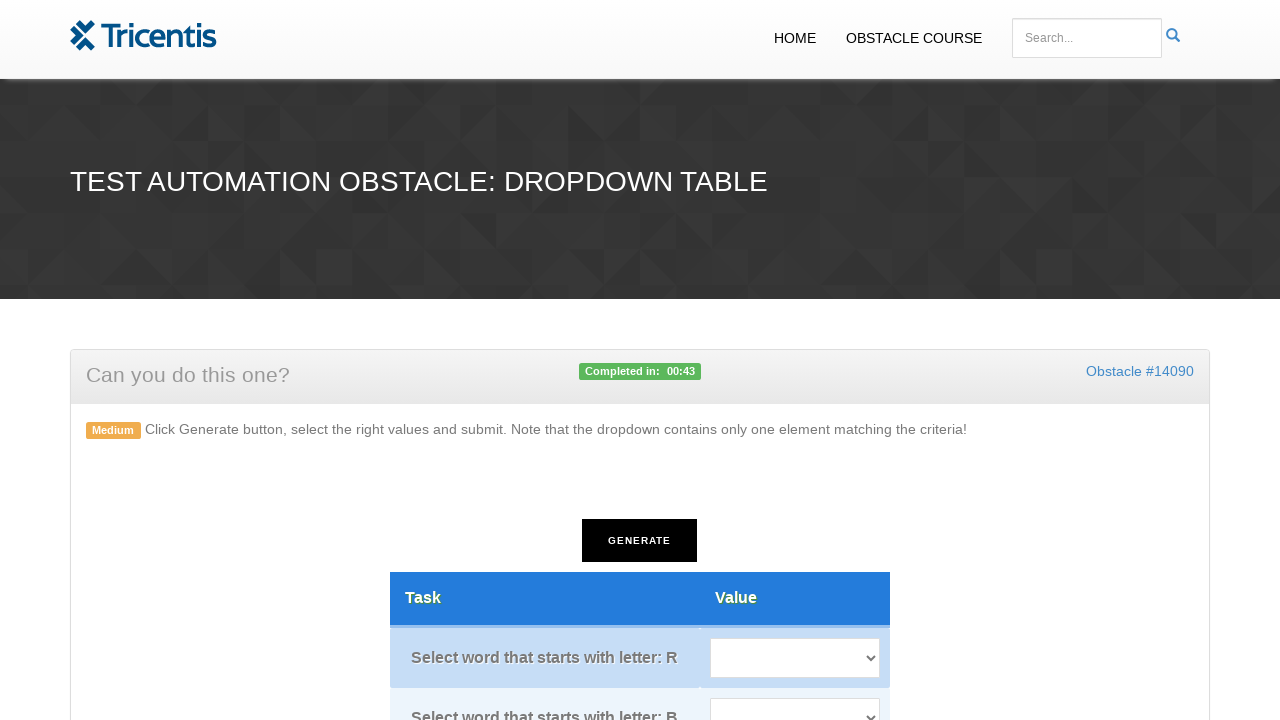

Retrieved 6 dropdown options for task 1
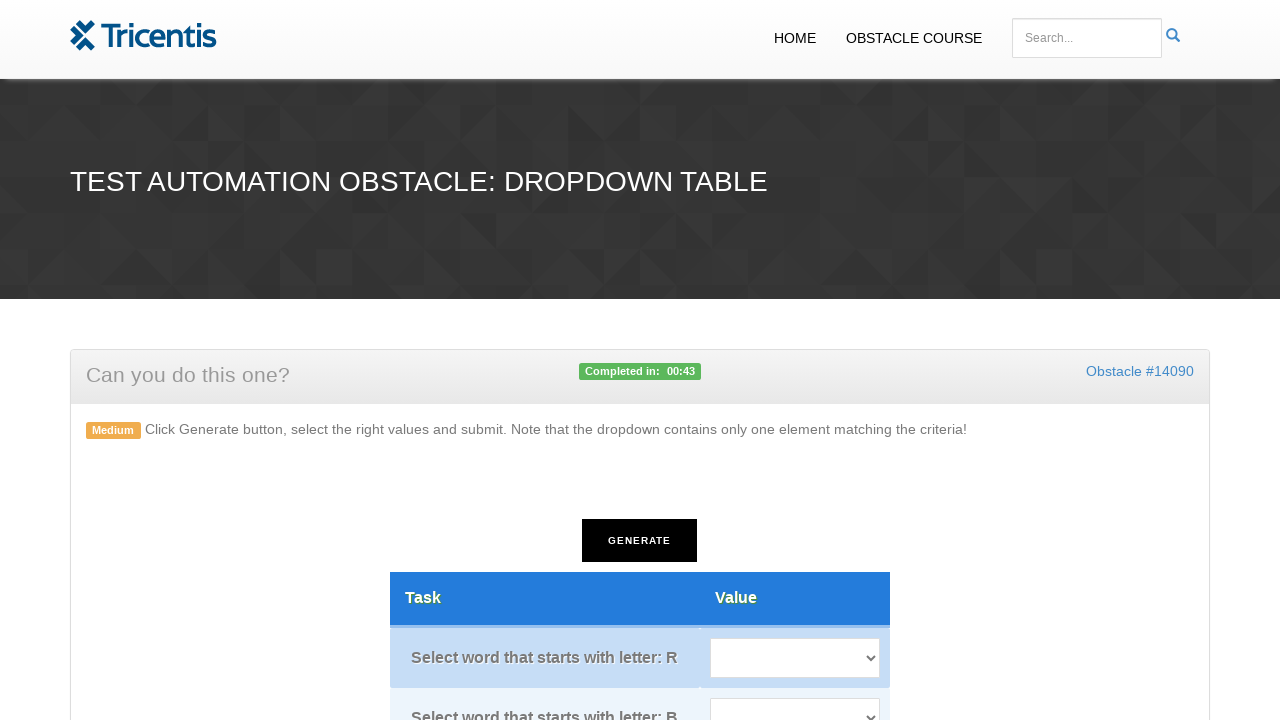

Selected 'Recorder' from dropdown 1 matching first letter 'R' on select.tableselect.value >> nth=0
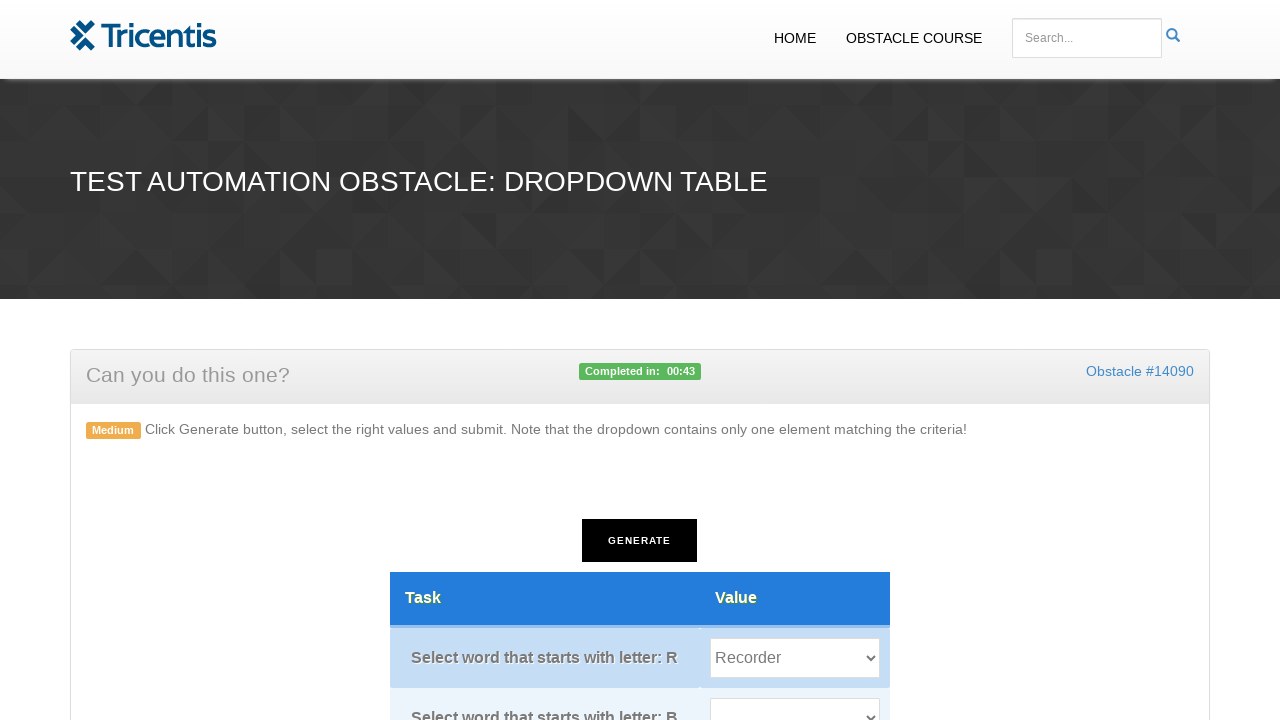

Extracted first letter 'B' from task 2: Select word that starts with letter: B
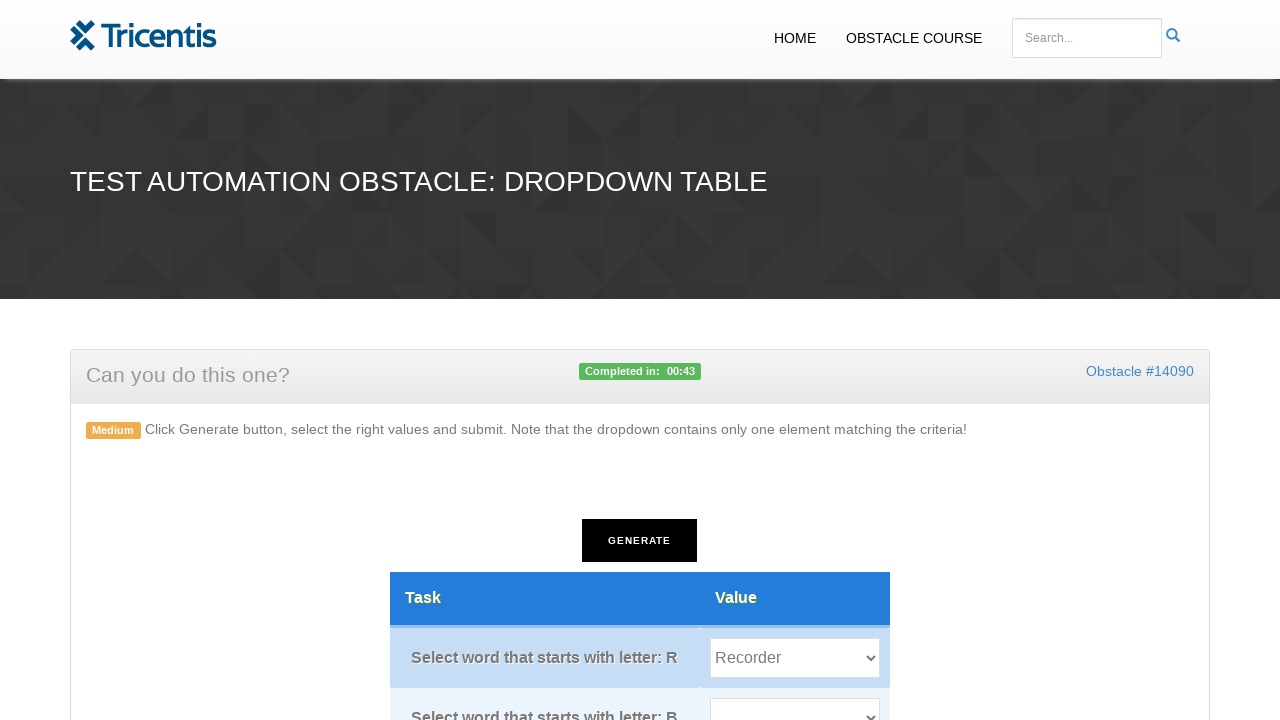

Retrieved 6 dropdown options for task 2
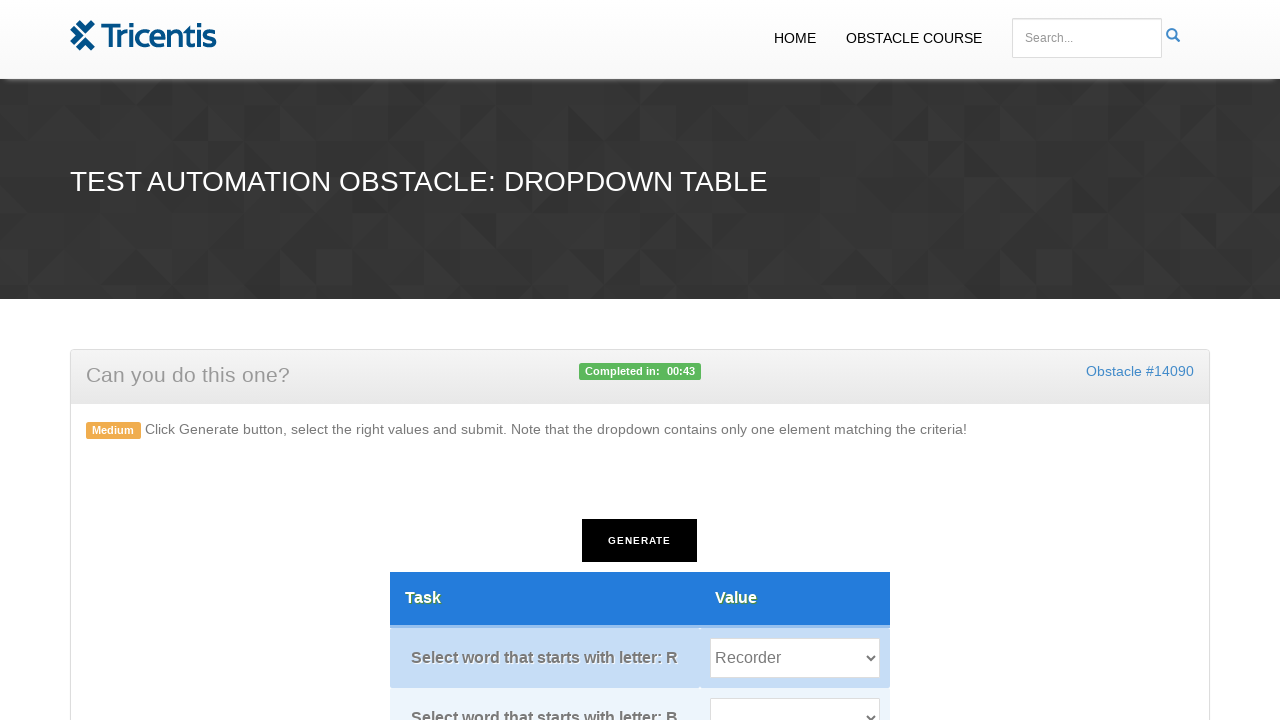

Selected 'BI' from dropdown 2 matching first letter 'B' on select.tableselect.value >> nth=1
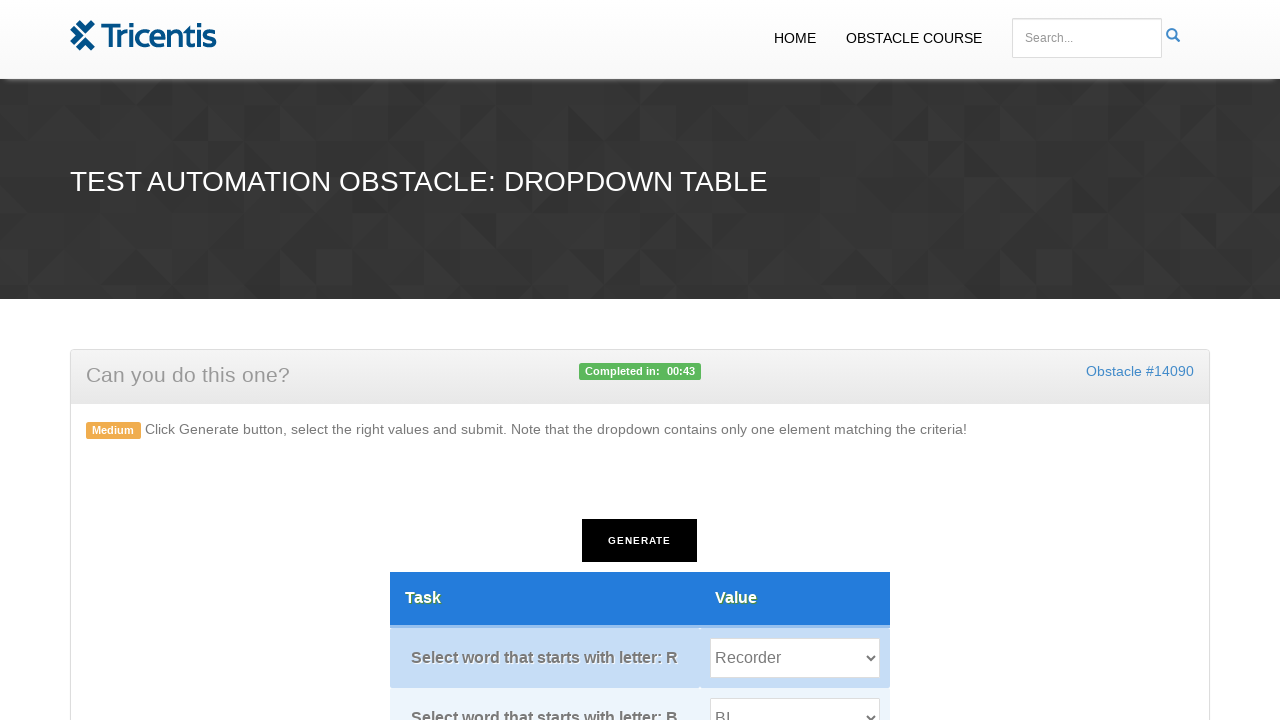

Extracted first letter 'V' from task 3: Select word that starts with letter: V
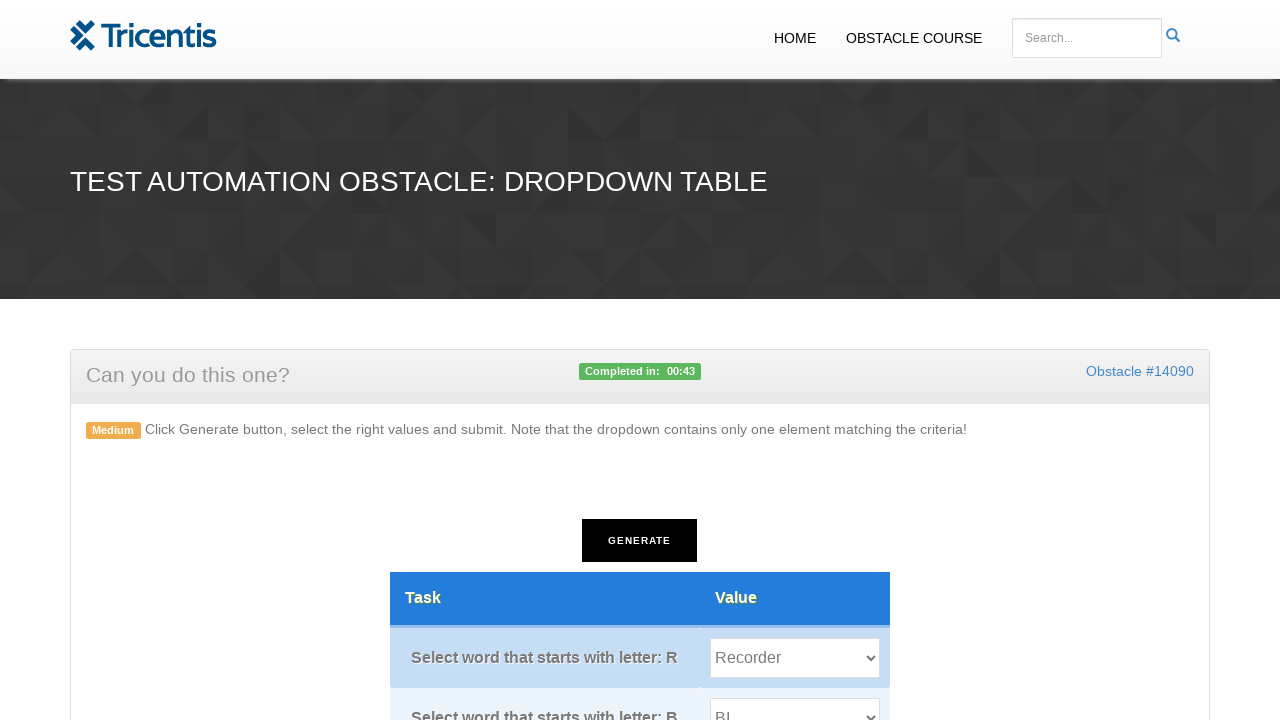

Retrieved 6 dropdown options for task 3
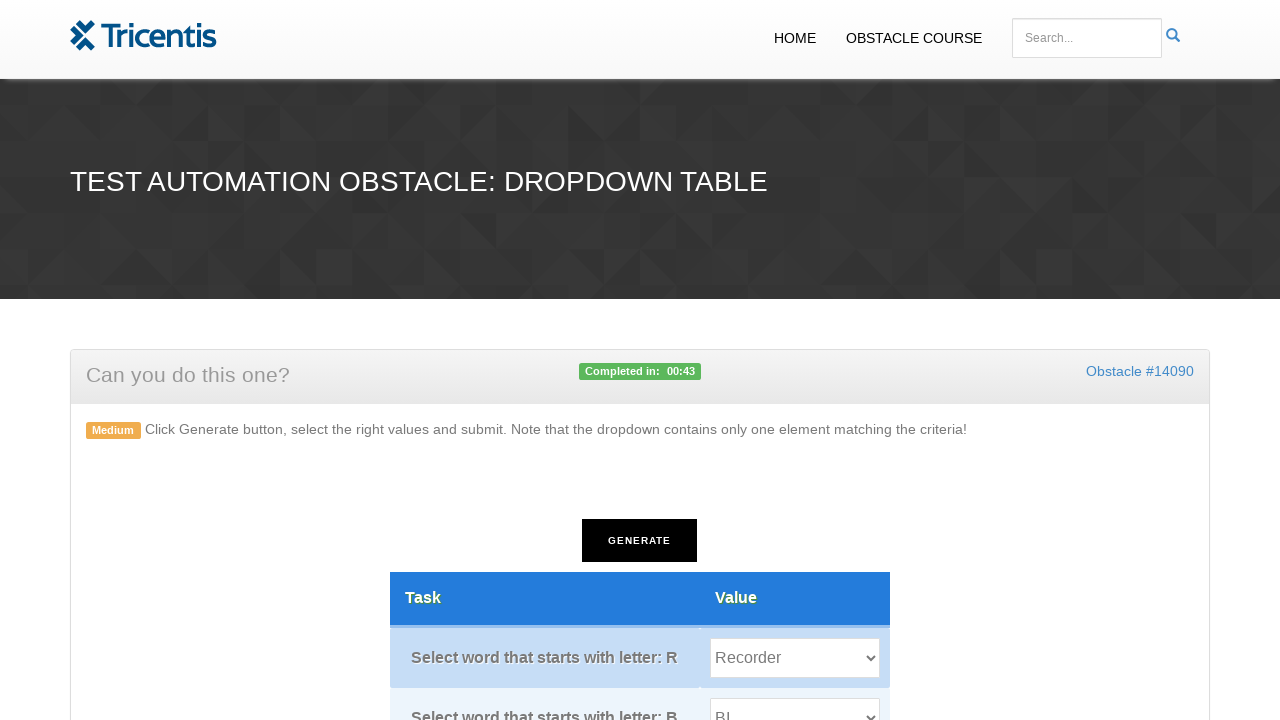

Selected 'Vienna' from dropdown 3 matching first letter 'V' on select.tableselect.value >> nth=2
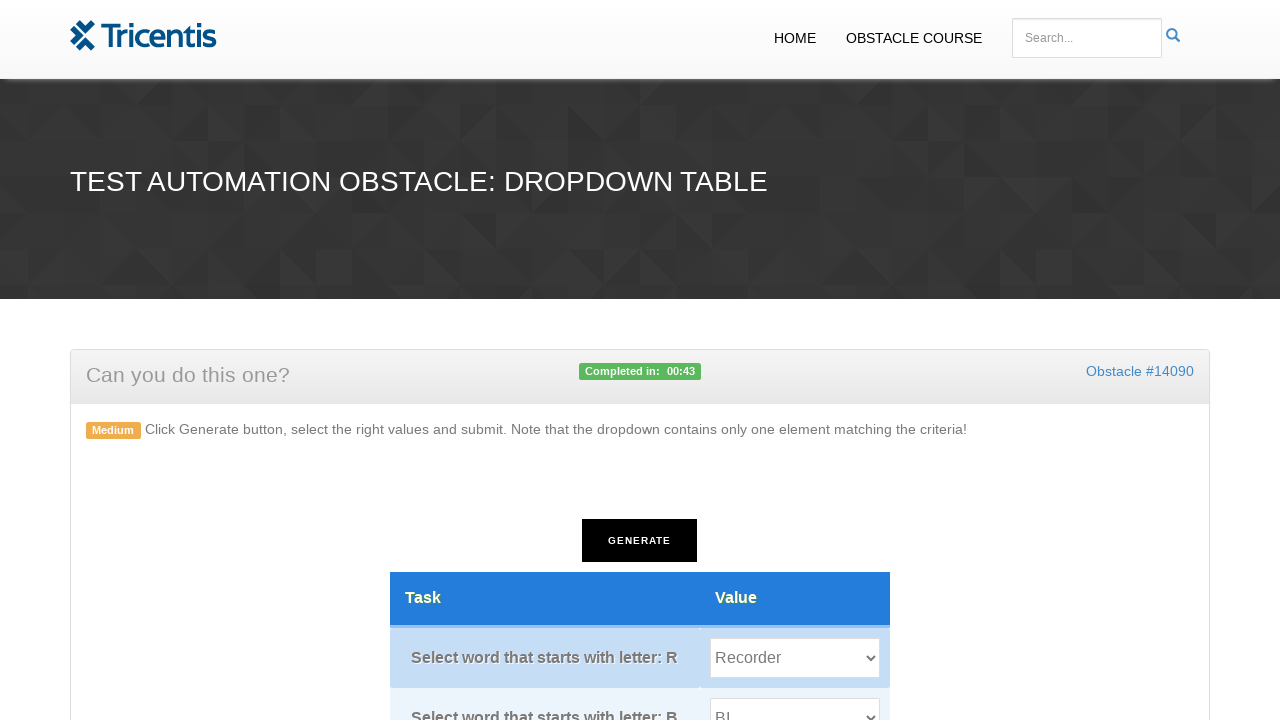

Extracted first letter 'D' from task 4: Select word that starts with letter: D
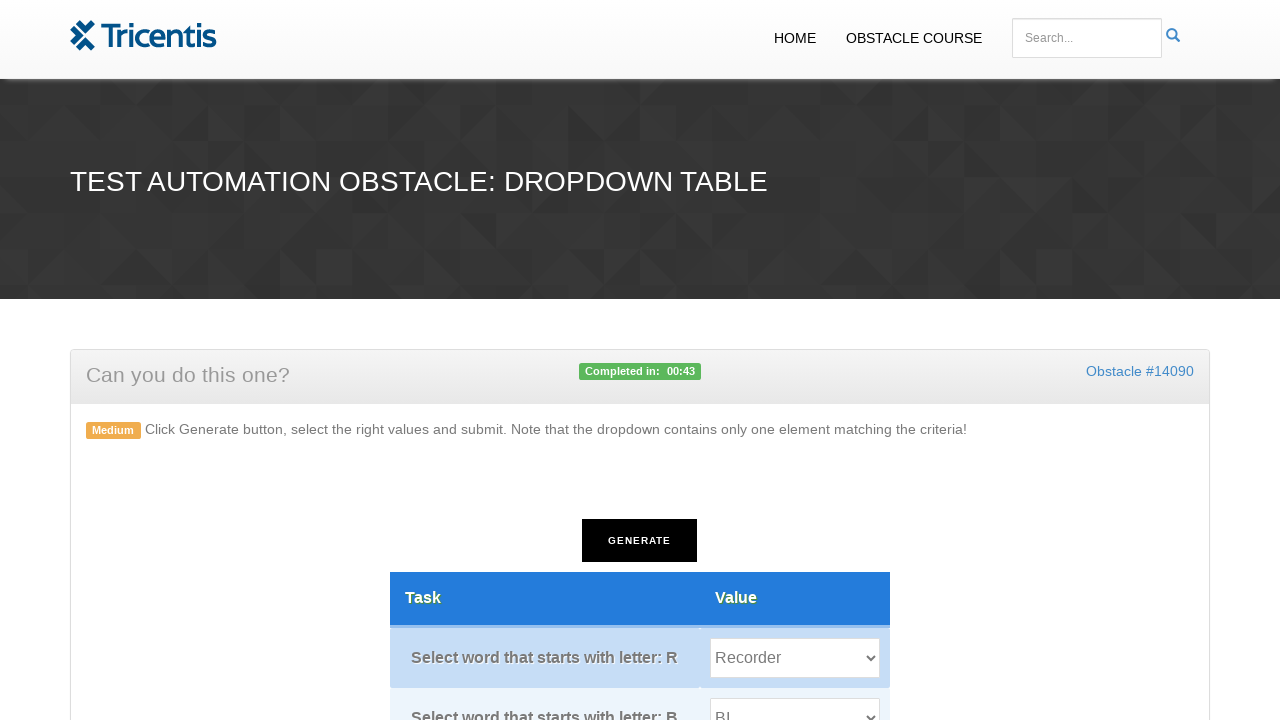

Retrieved 6 dropdown options for task 4
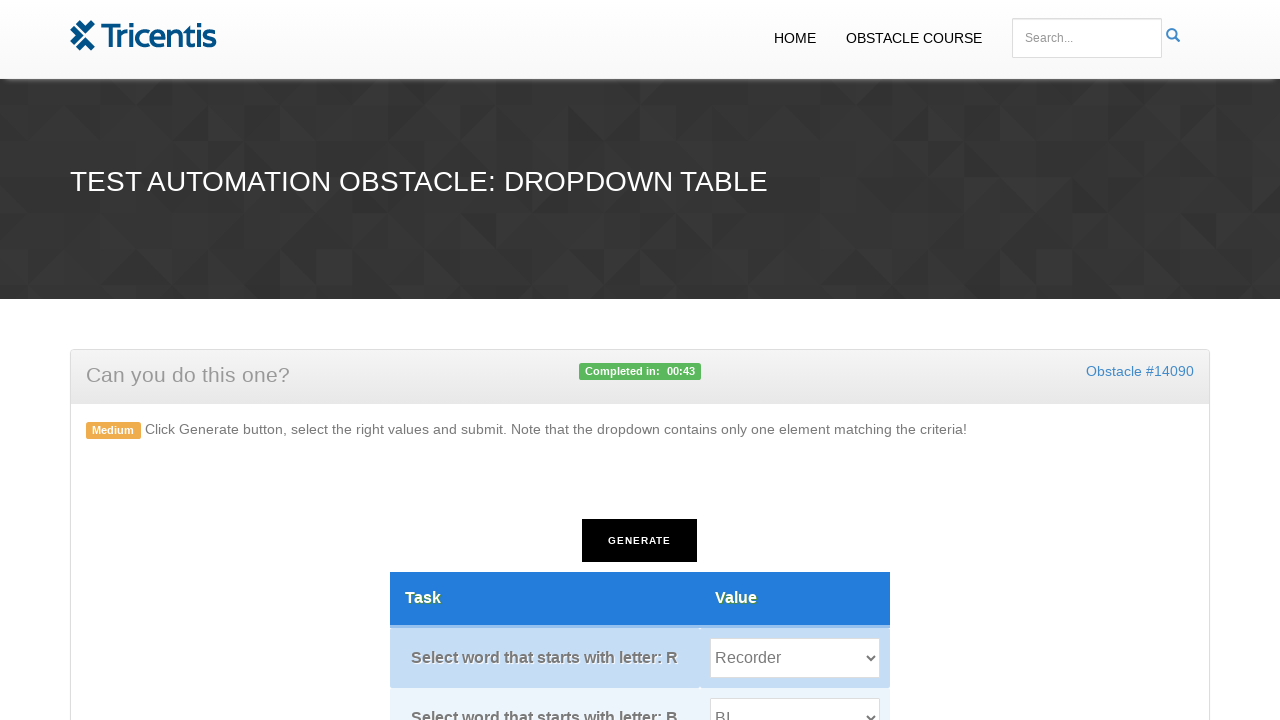

Selected 'Distributed Execution' from dropdown 4 matching first letter 'D' on select.tableselect.value >> nth=3
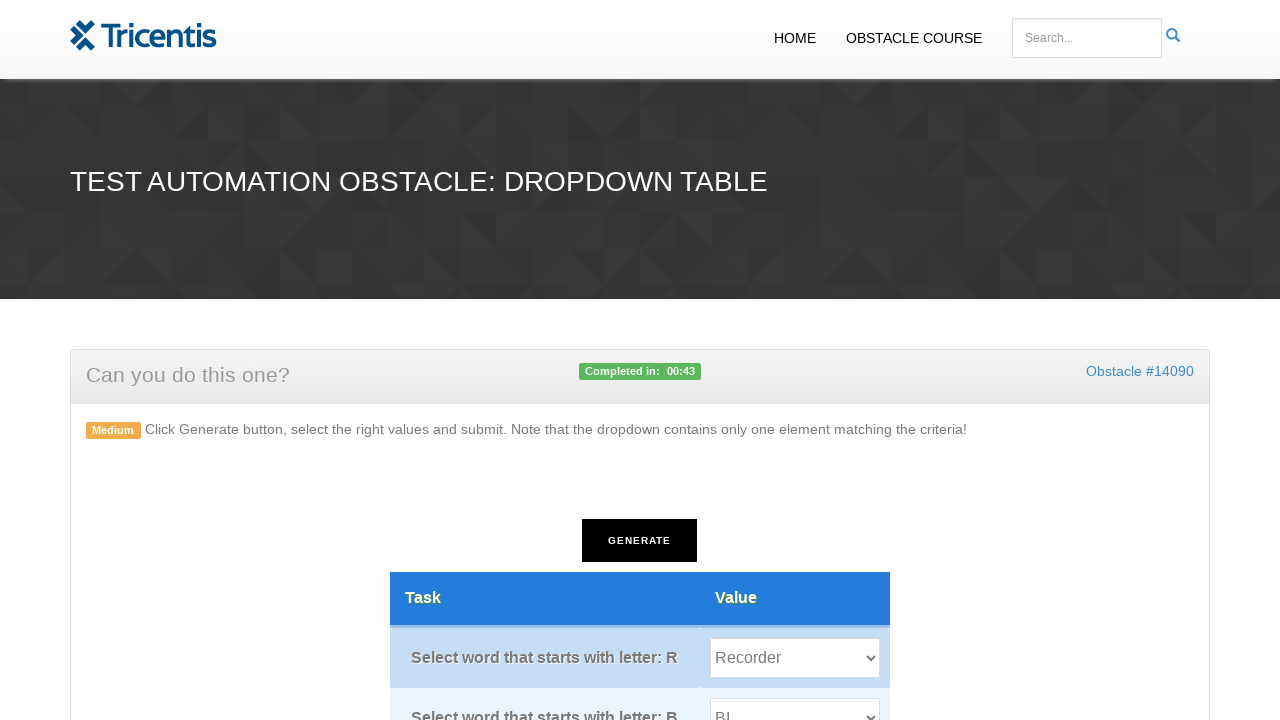

Extracted first letter 'C' from task 5: Select word that starts with letter: C
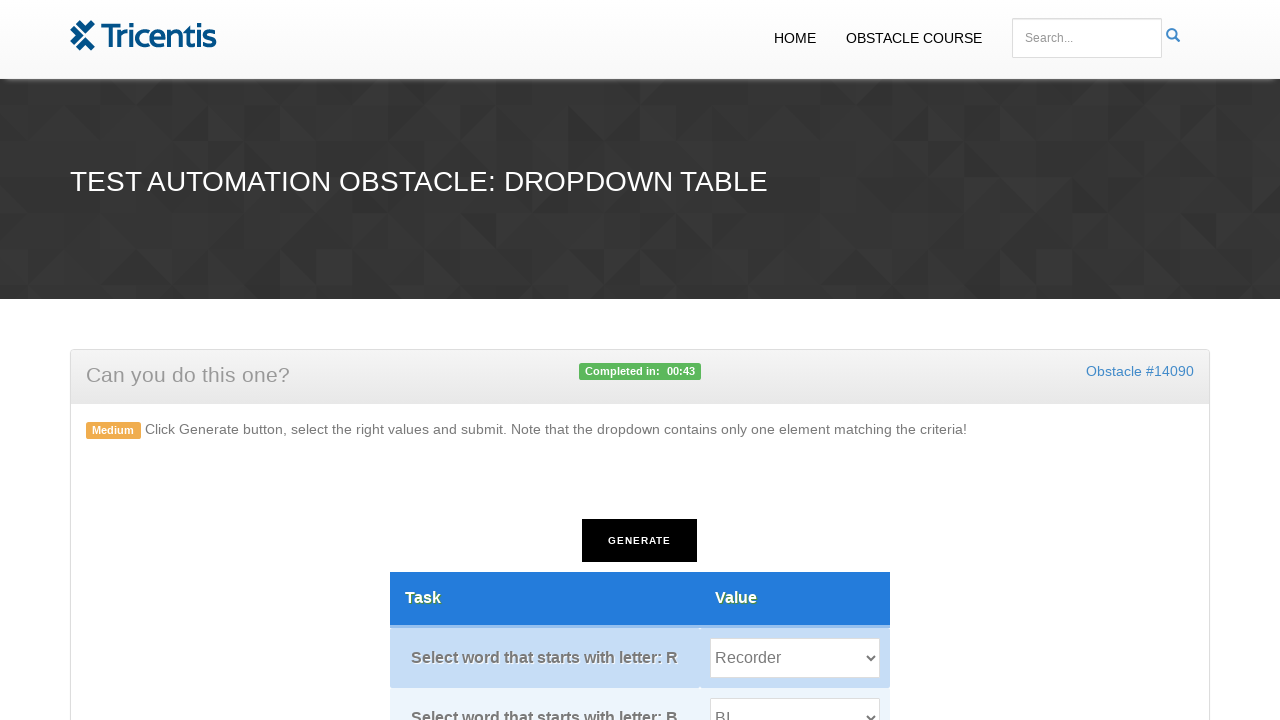

Retrieved 6 dropdown options for task 5
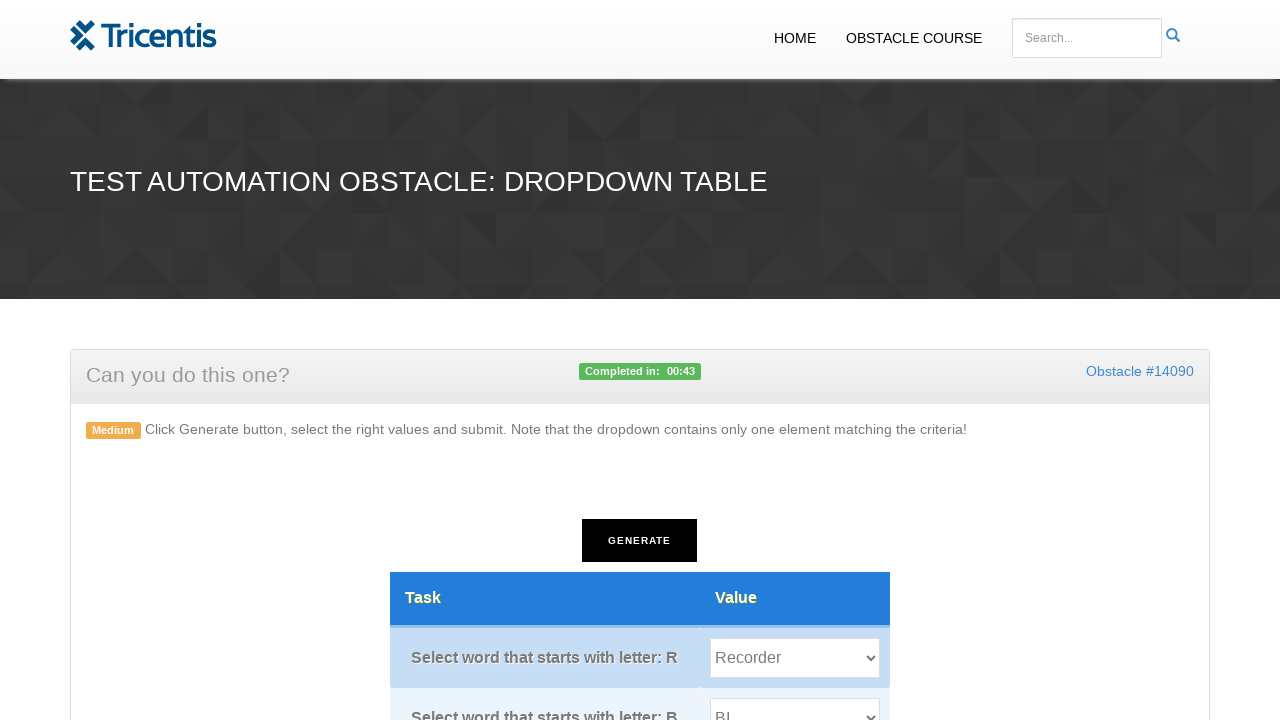

Selected 'Cloud' from dropdown 5 matching first letter 'C' on select.tableselect.value >> nth=4
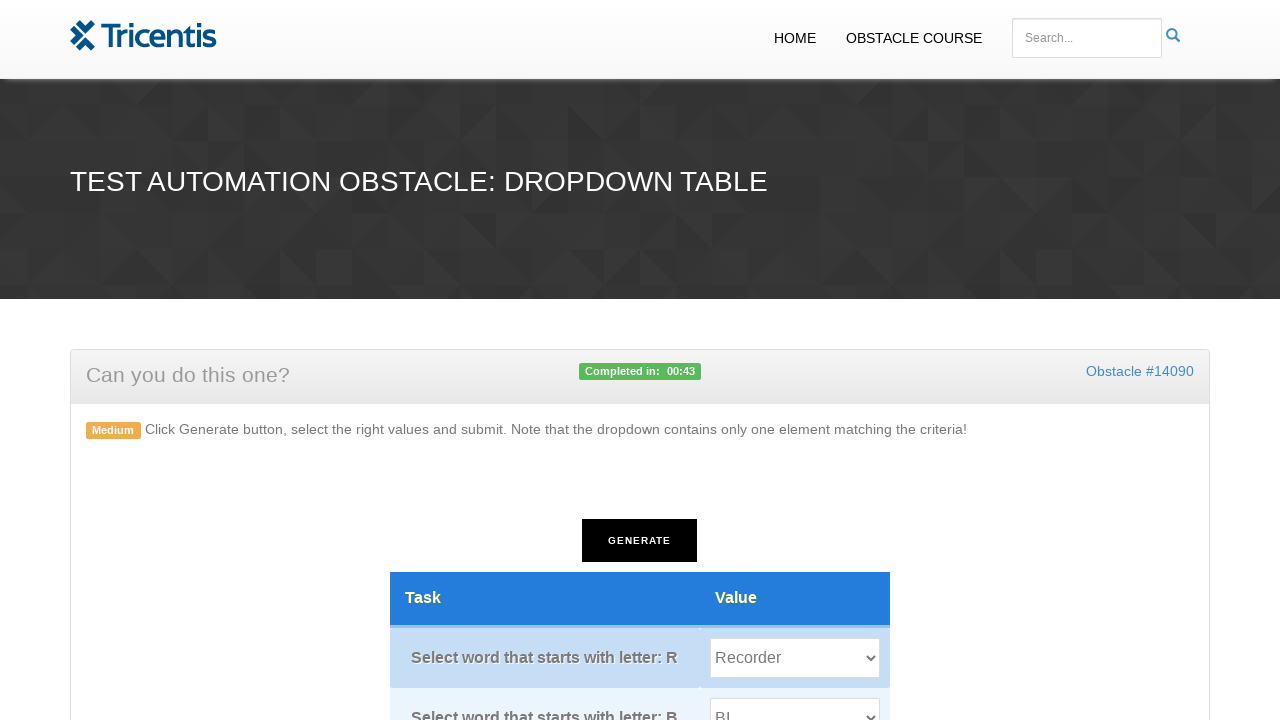

Clicked submit button to complete form at (640, 360) on #submit
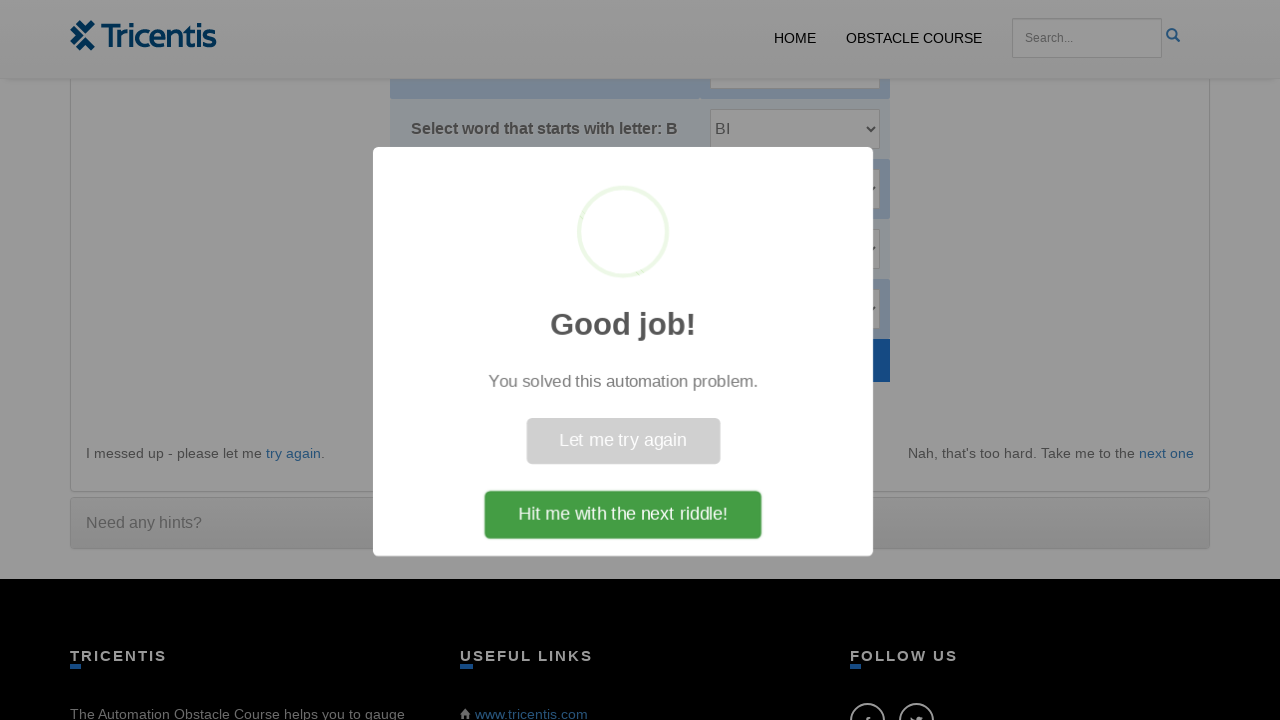

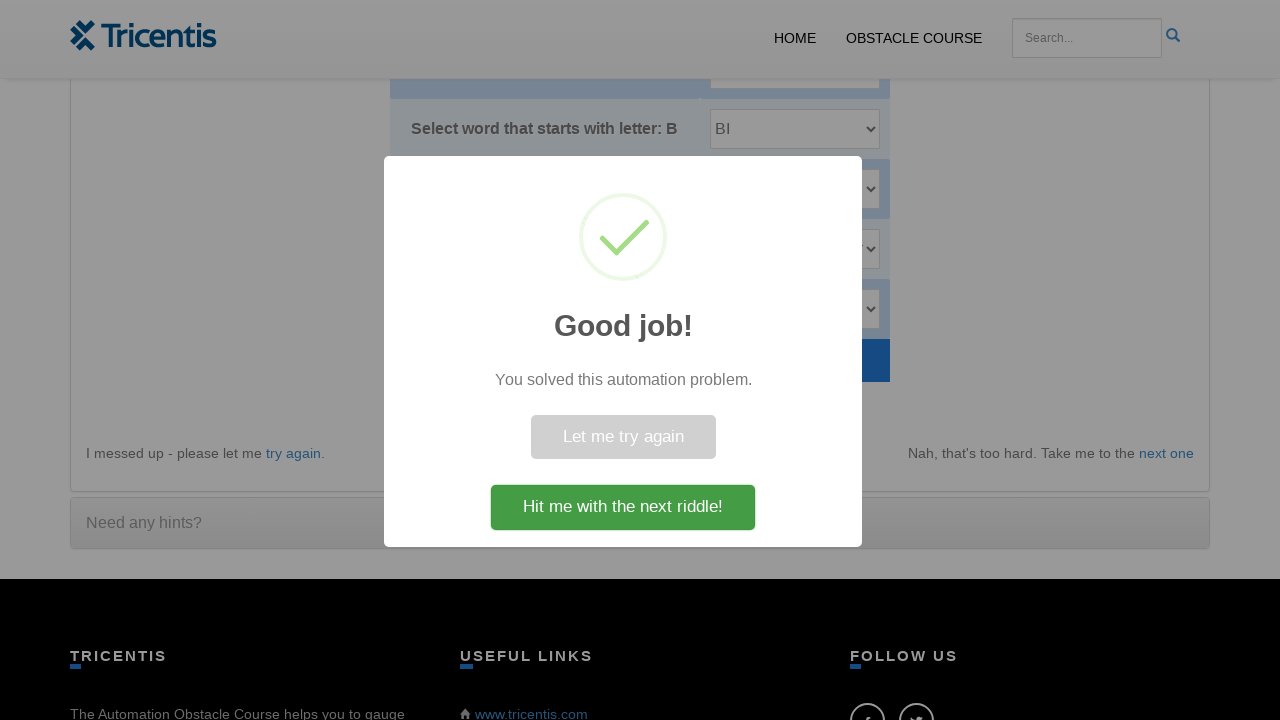